Tests navigation through different HTTP status code pages by clicking links and verifying the displayed status messages

Starting URL: https://the-internet.herokuapp.com/status_codes

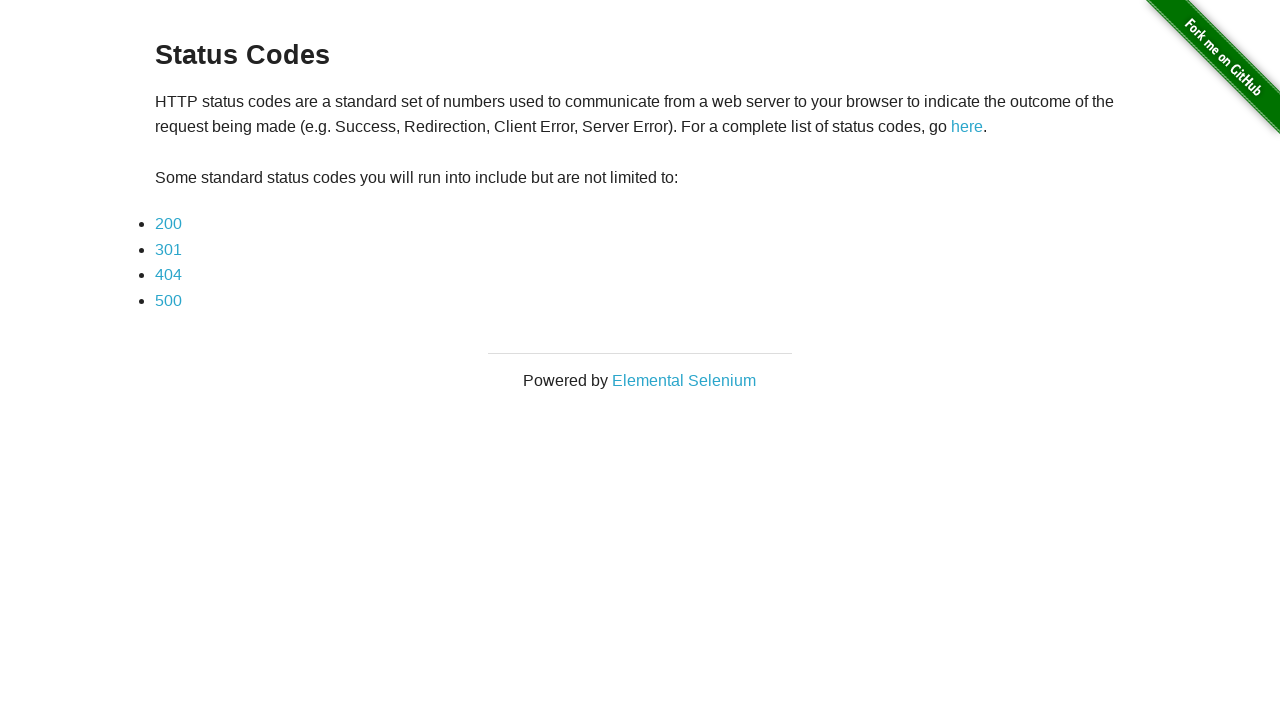

Clicked on 200 status code link at (168, 224) on a[href='status_codes/200']
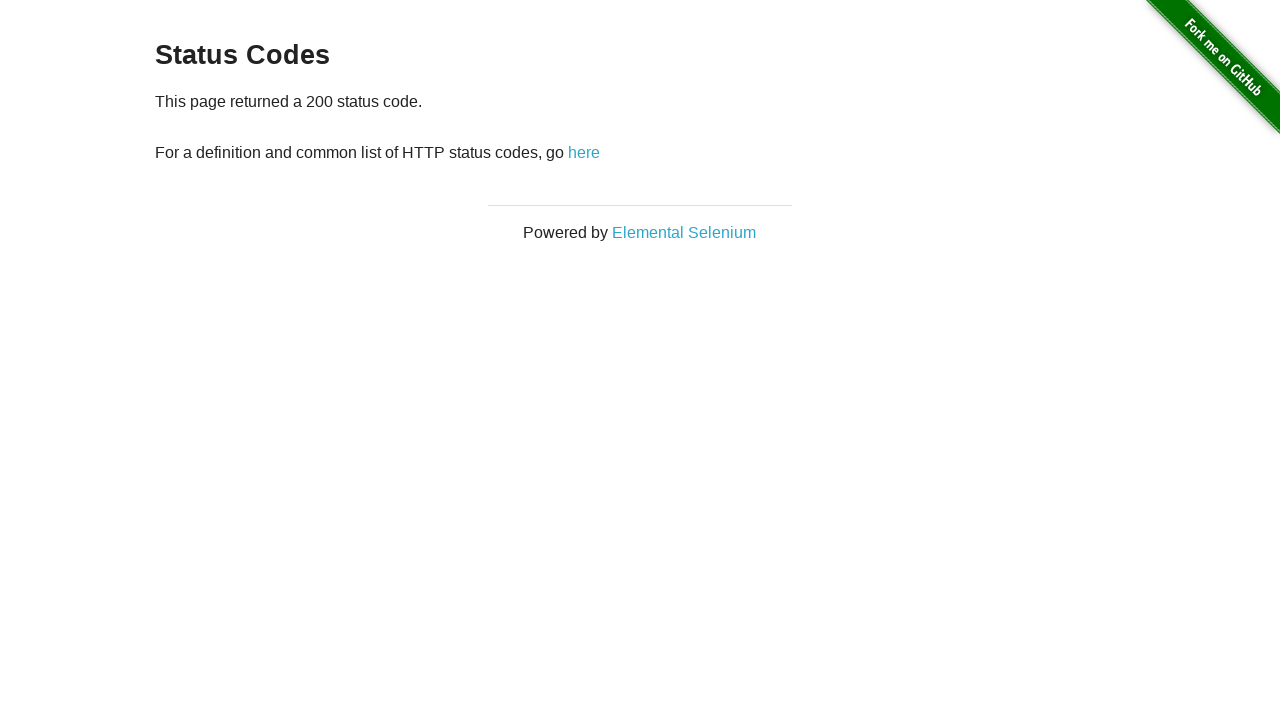

Verified 200 status code message is displayed
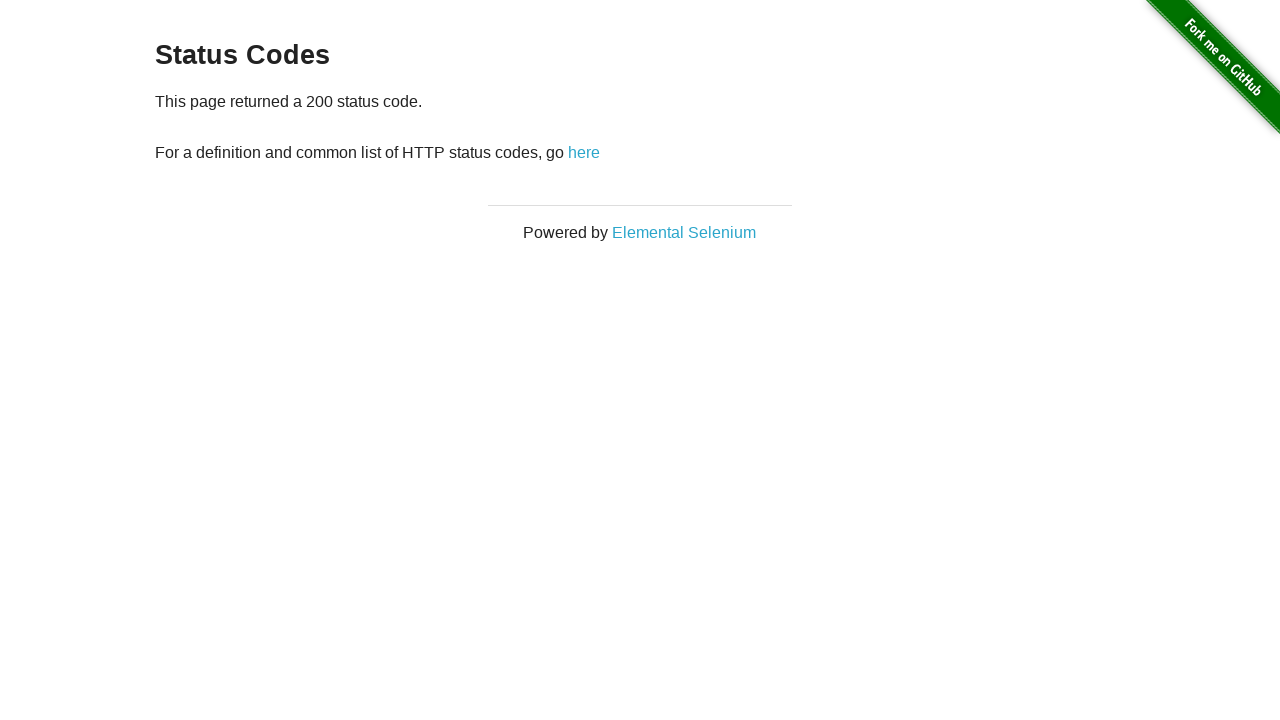

Navigated back to status codes main page
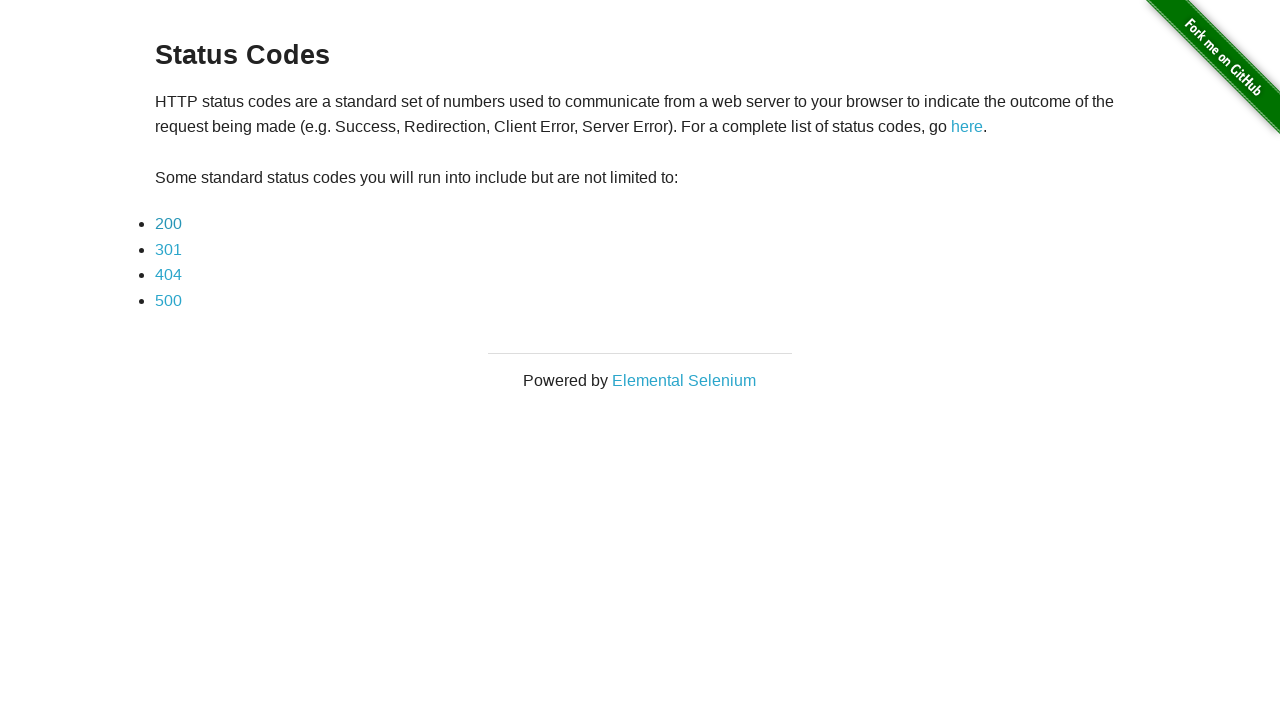

Clicked on 301 status code link at (168, 249) on a:has-text('301')
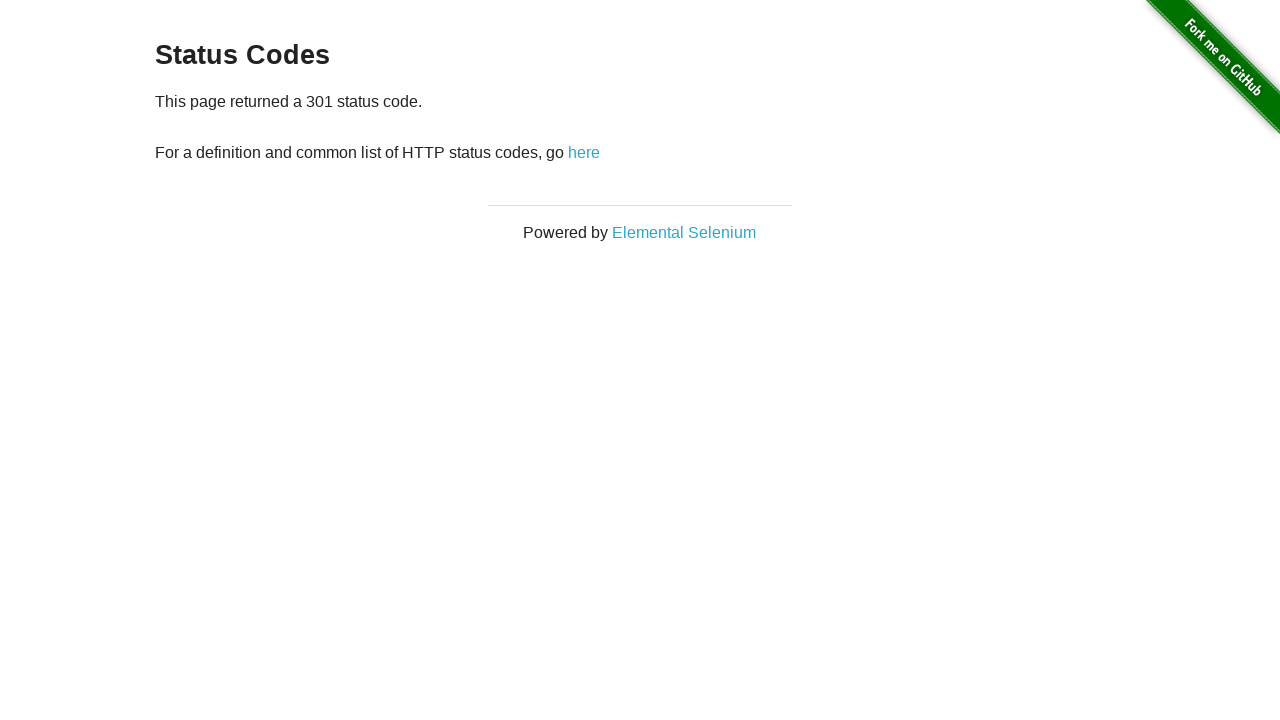

Verified 301 status code message is displayed
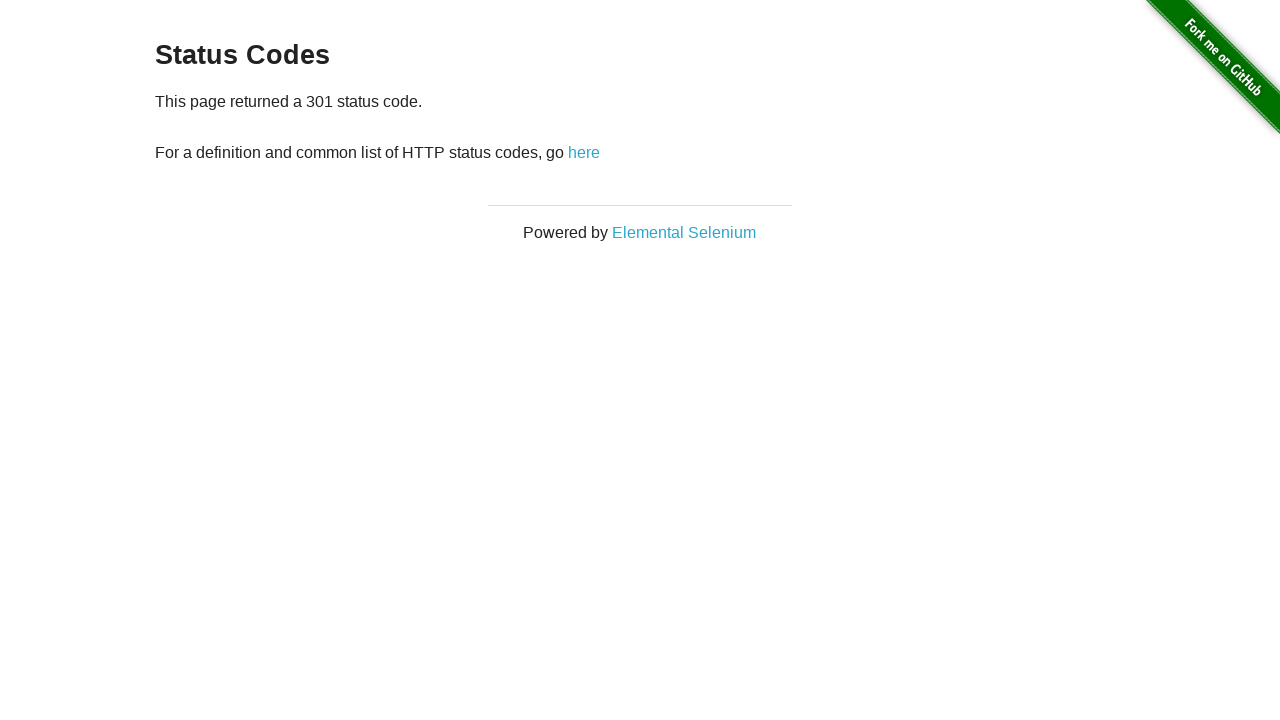

Navigated back to status codes main page
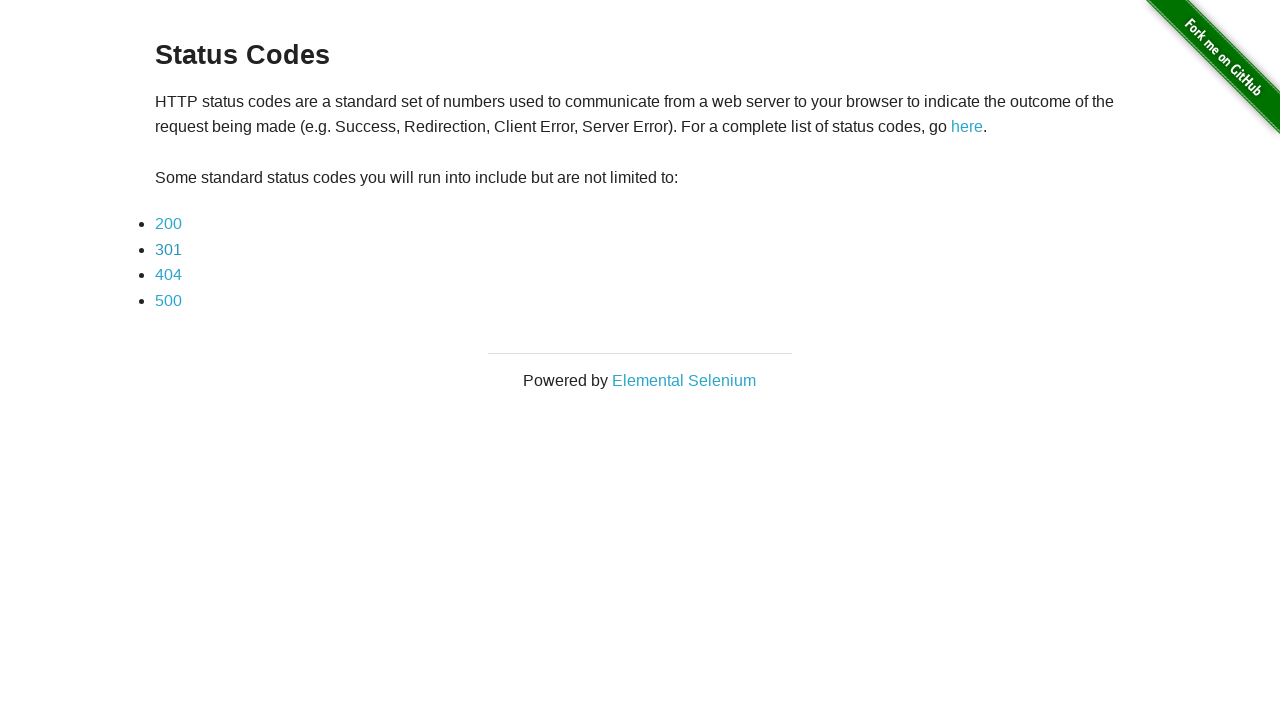

Clicked on 404 status code link at (168, 275) on a:has-text('404')
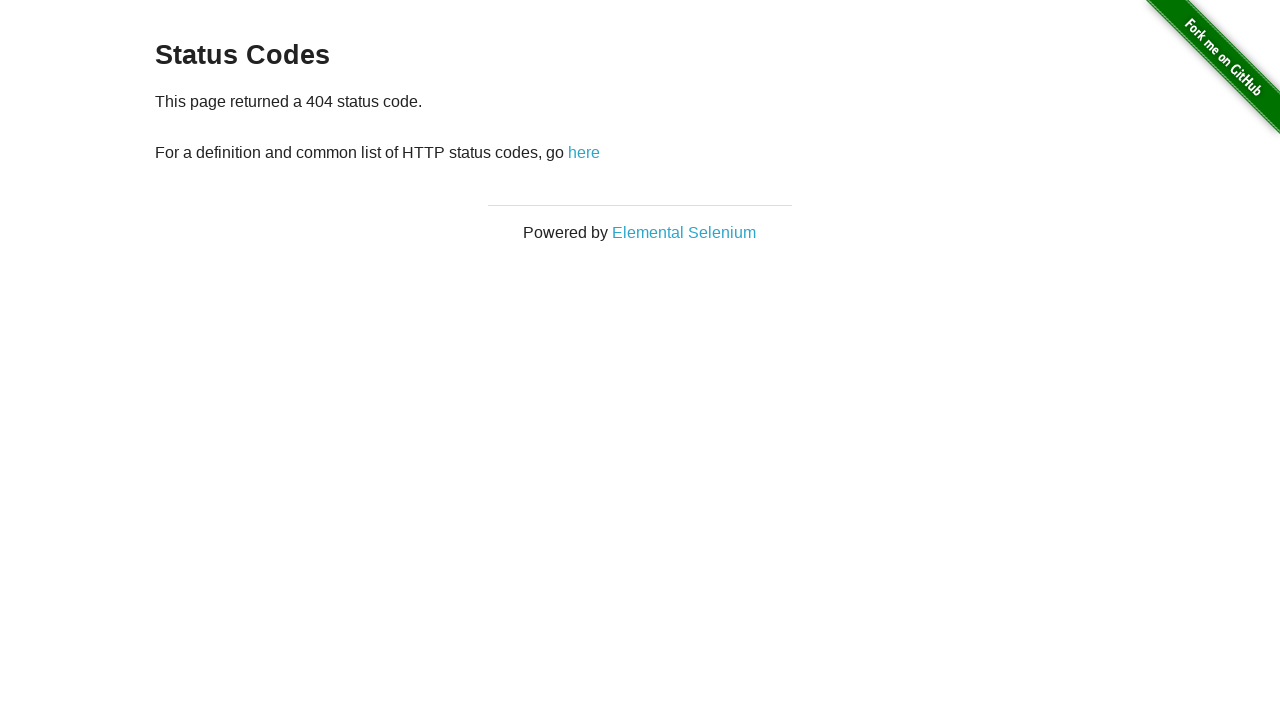

Verified 404 status code message is displayed
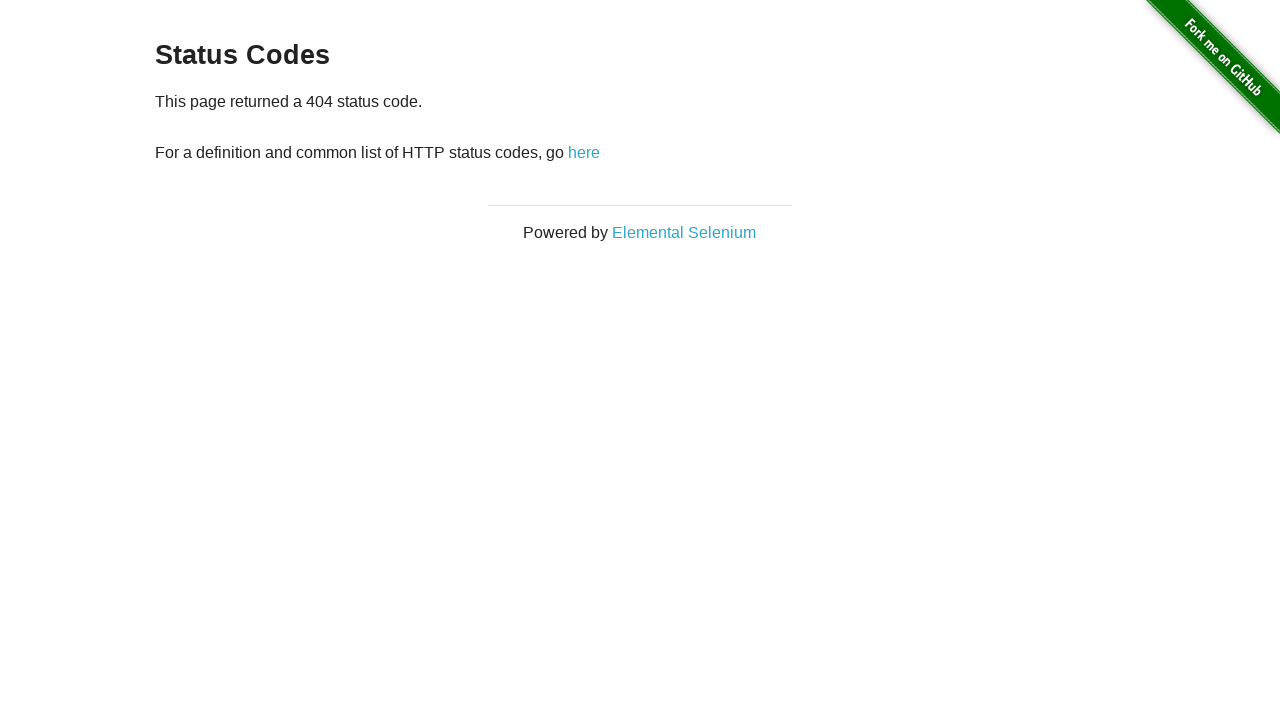

Navigated back to status codes main page
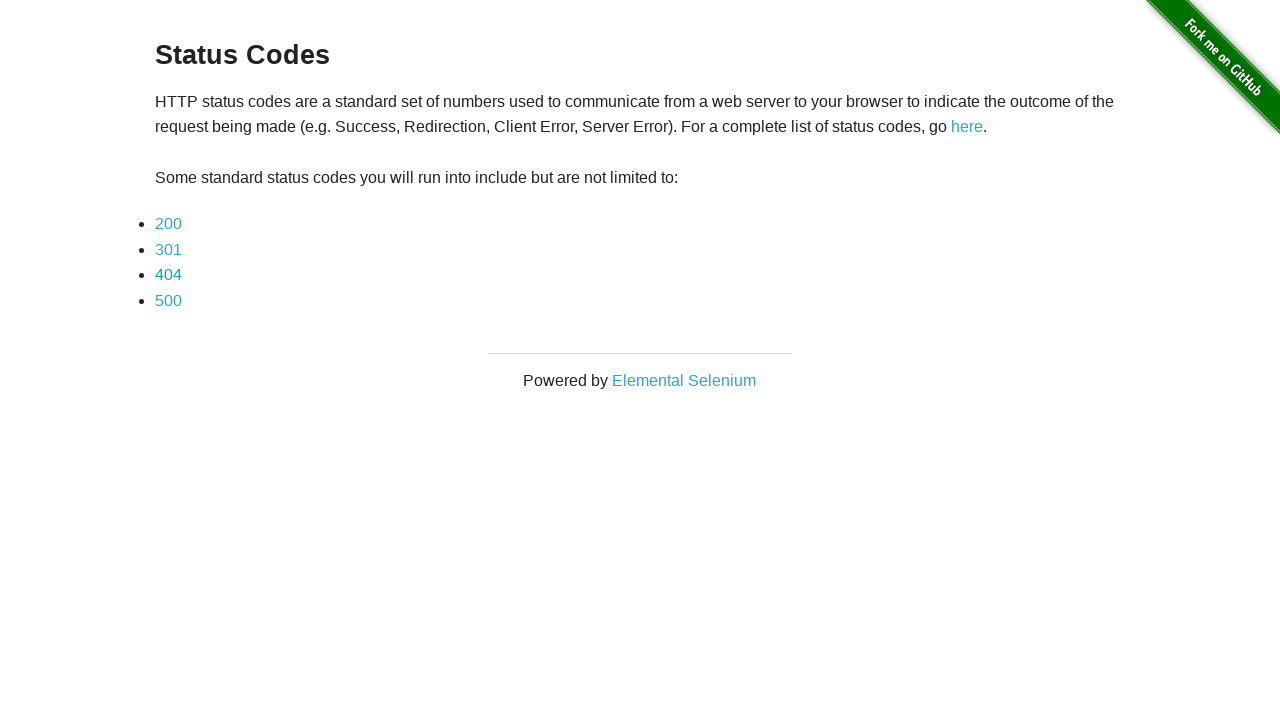

Clicked on 500 status code link at (168, 300) on a:has-text('500')
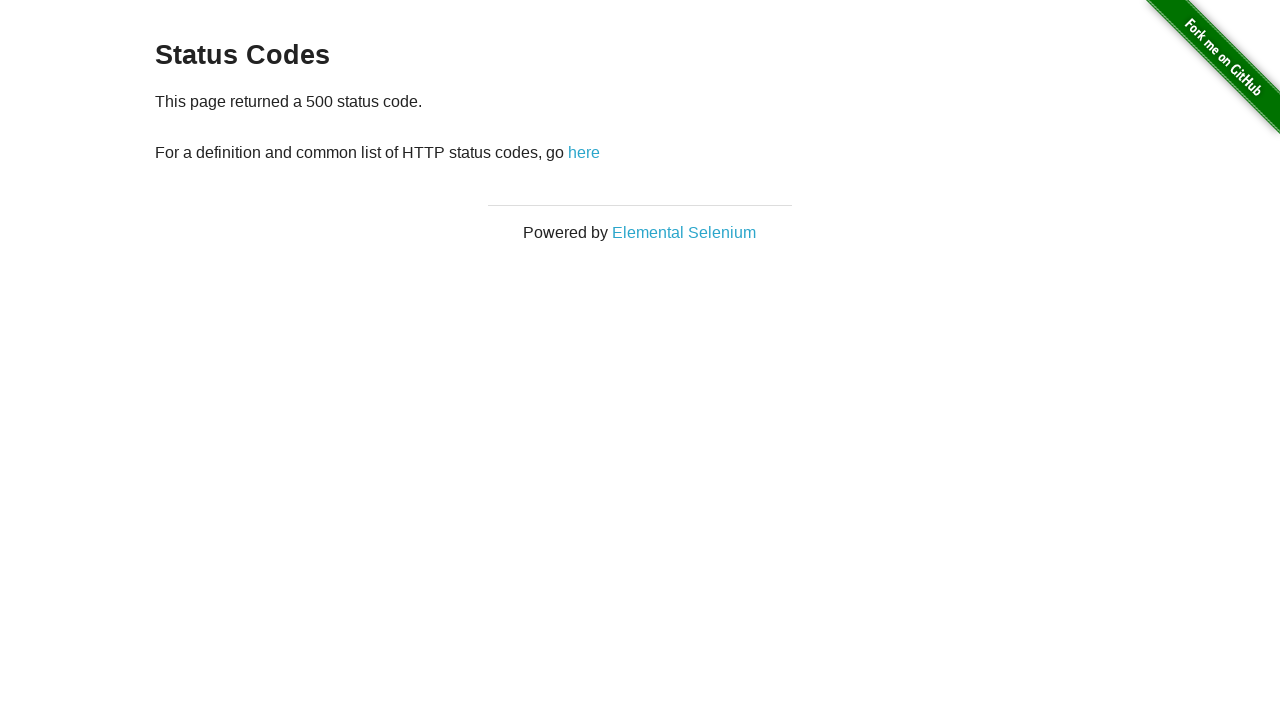

Verified 500 status code message is displayed
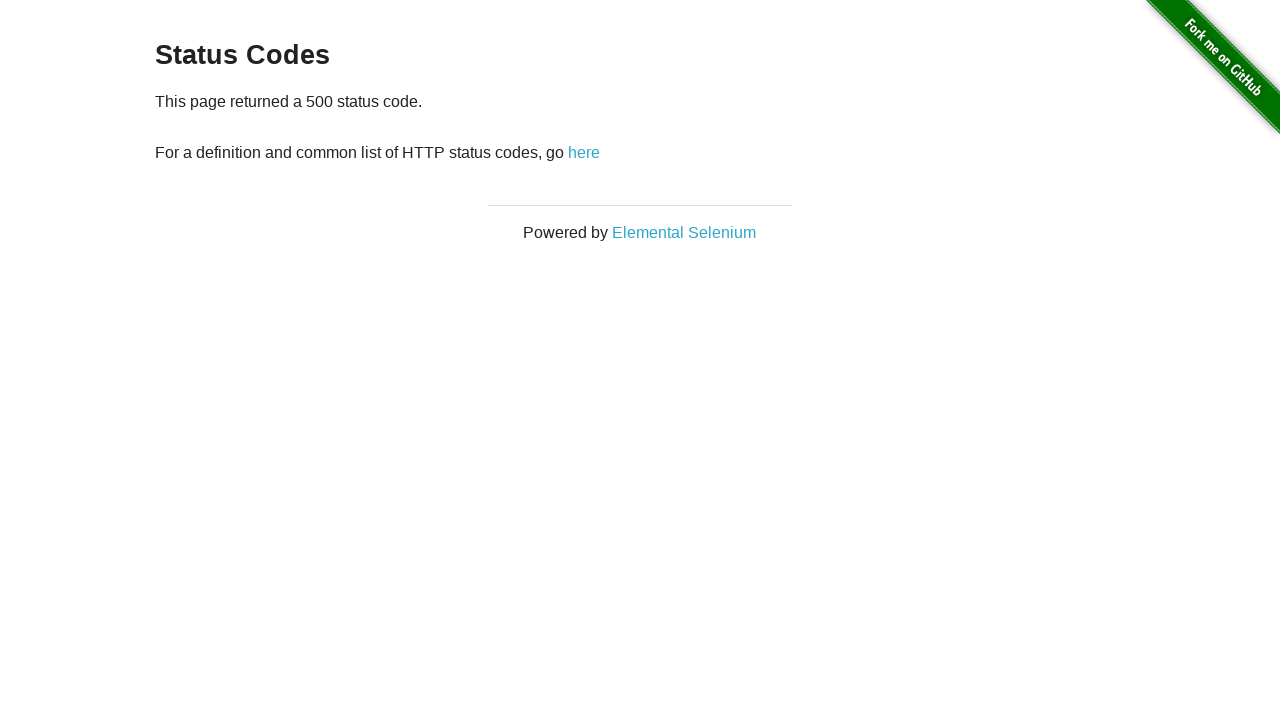

Navigated back to status codes main page
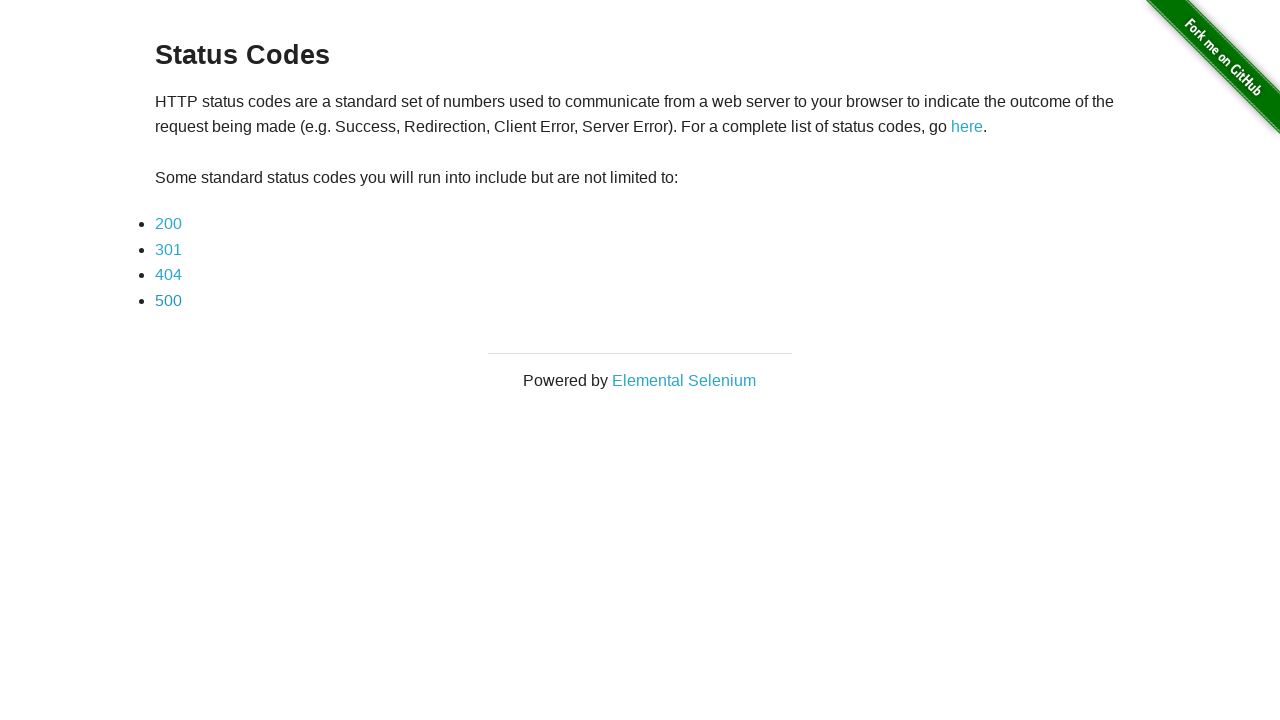

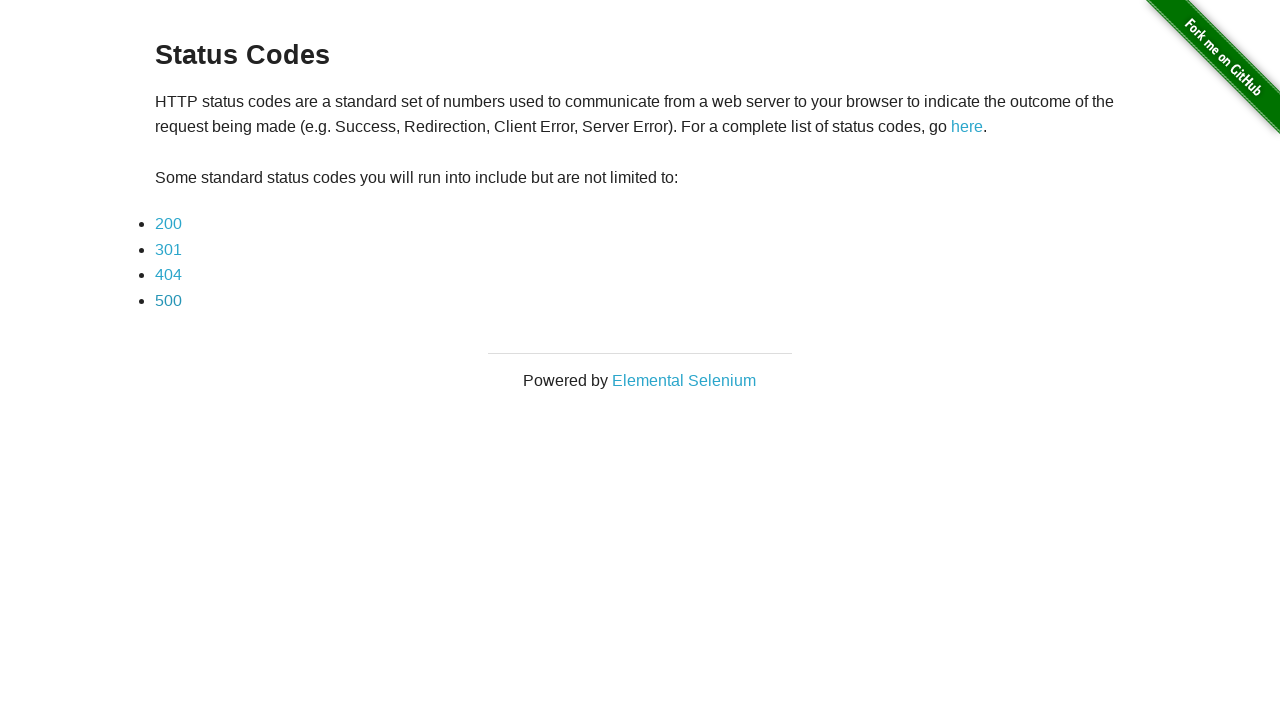